Navigates to a music playlist page and scrolls to the bottom to load all content dynamically

Starting URL: https://workey.codeit.kr/music

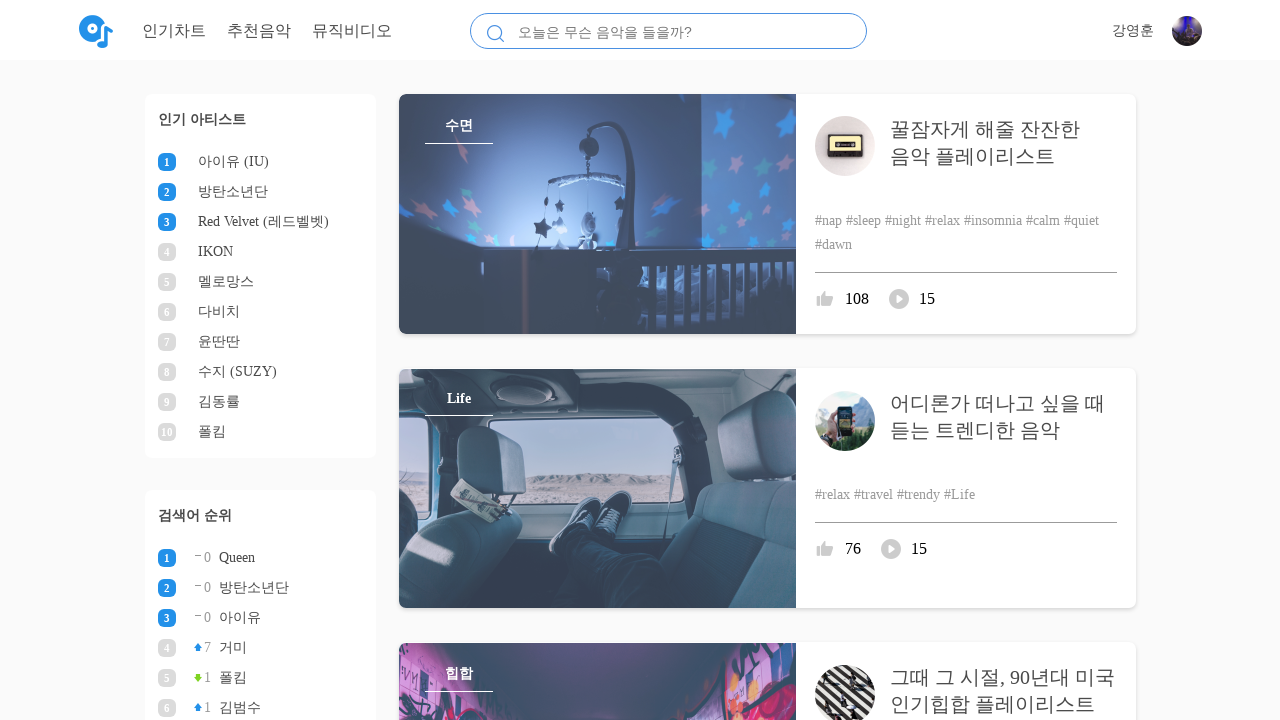

Waited for initial playlist metadata to load
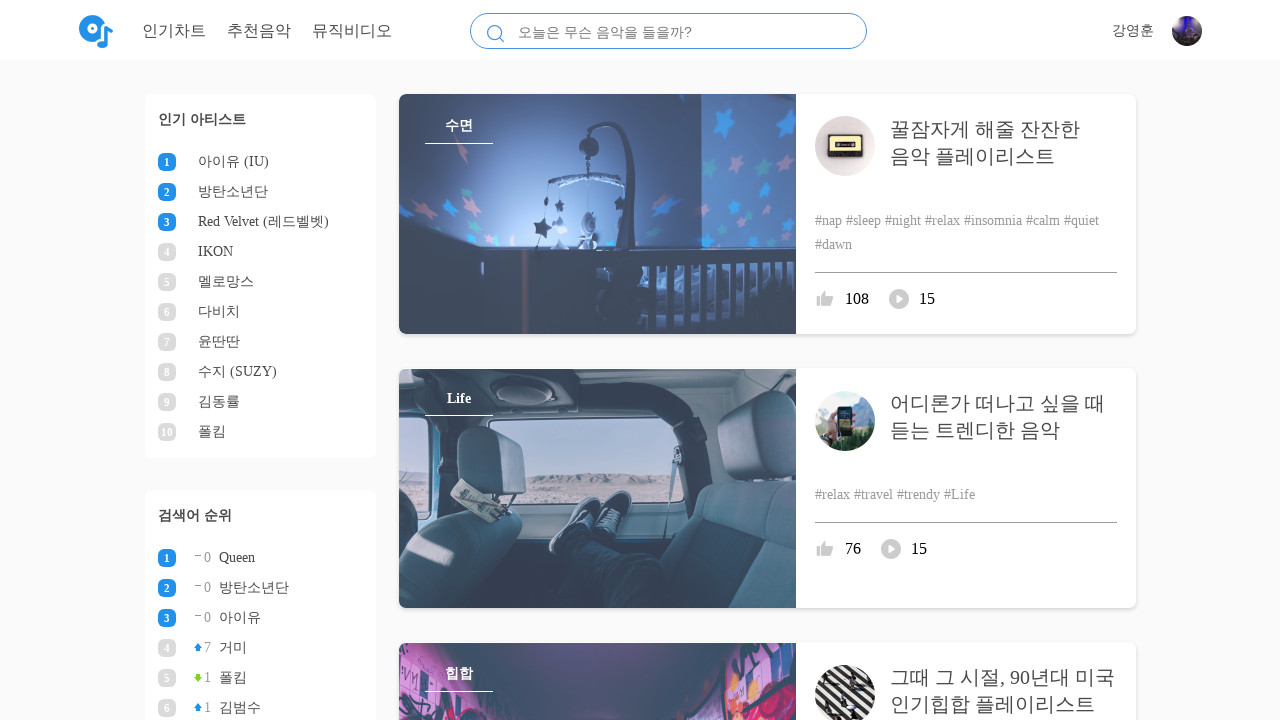

Evaluated initial scroll height of page
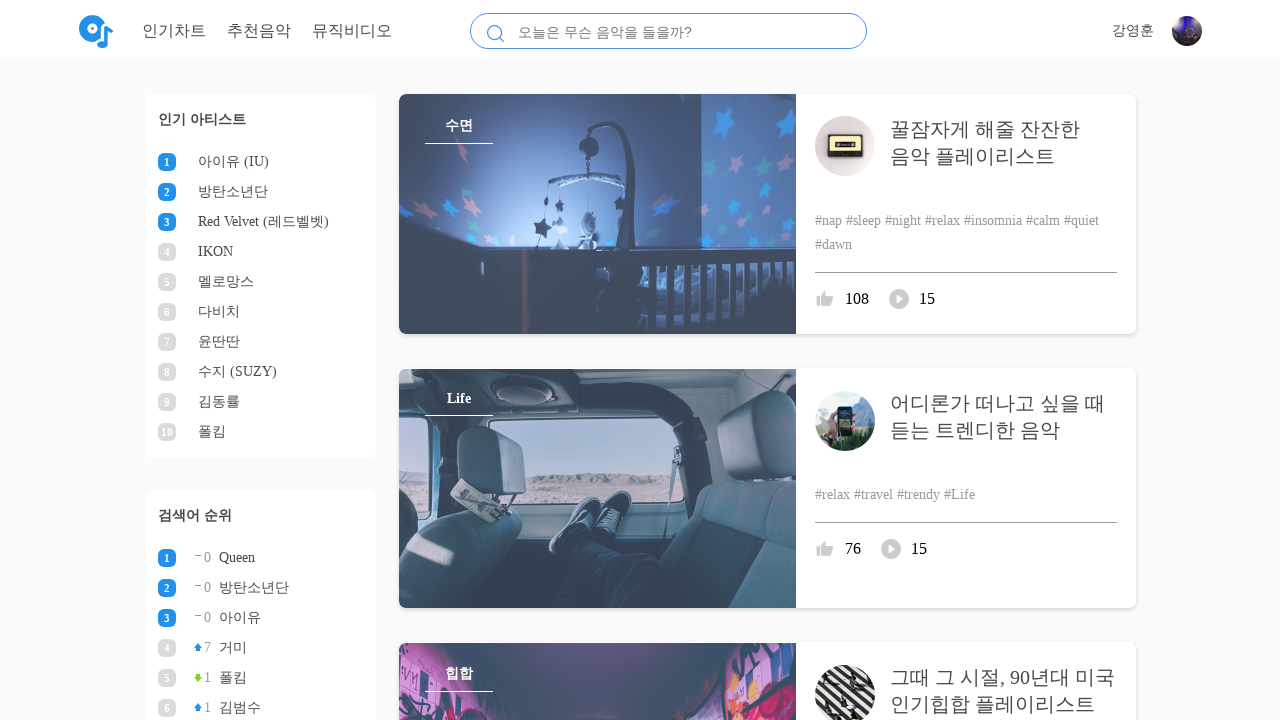

Scrolled to bottom of page to load dynamic content
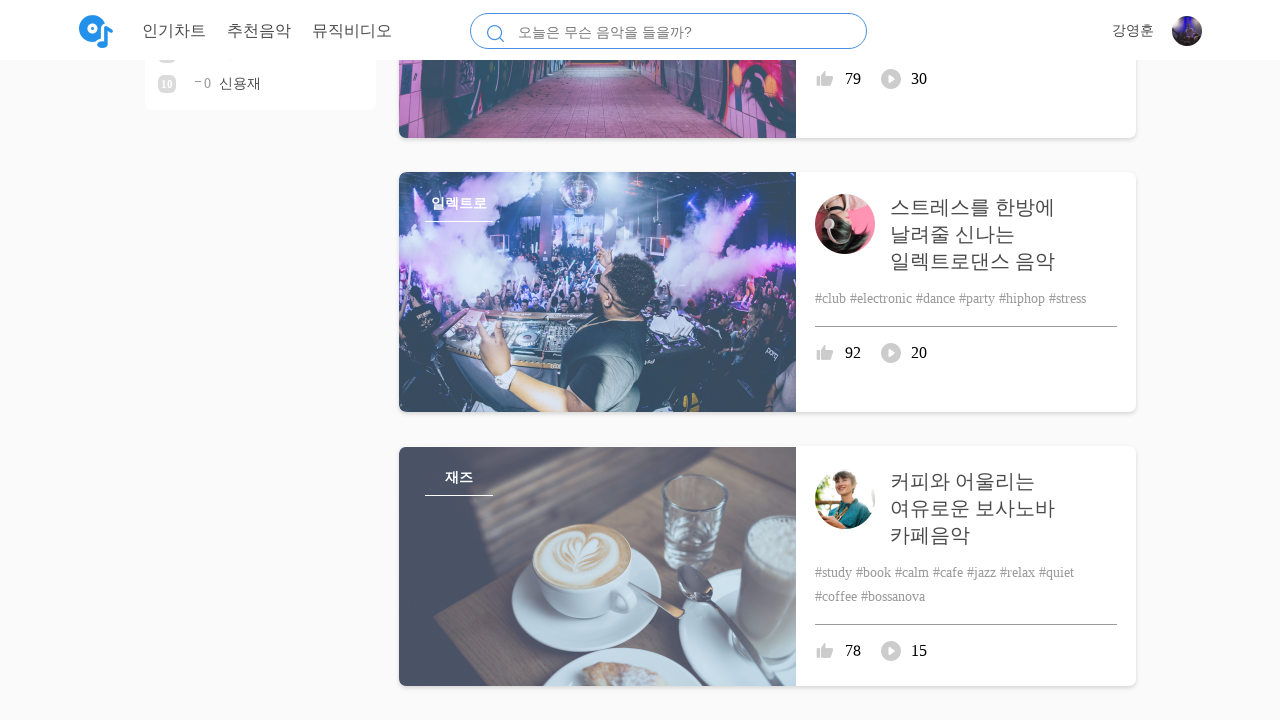

Waited 500ms for new content to load
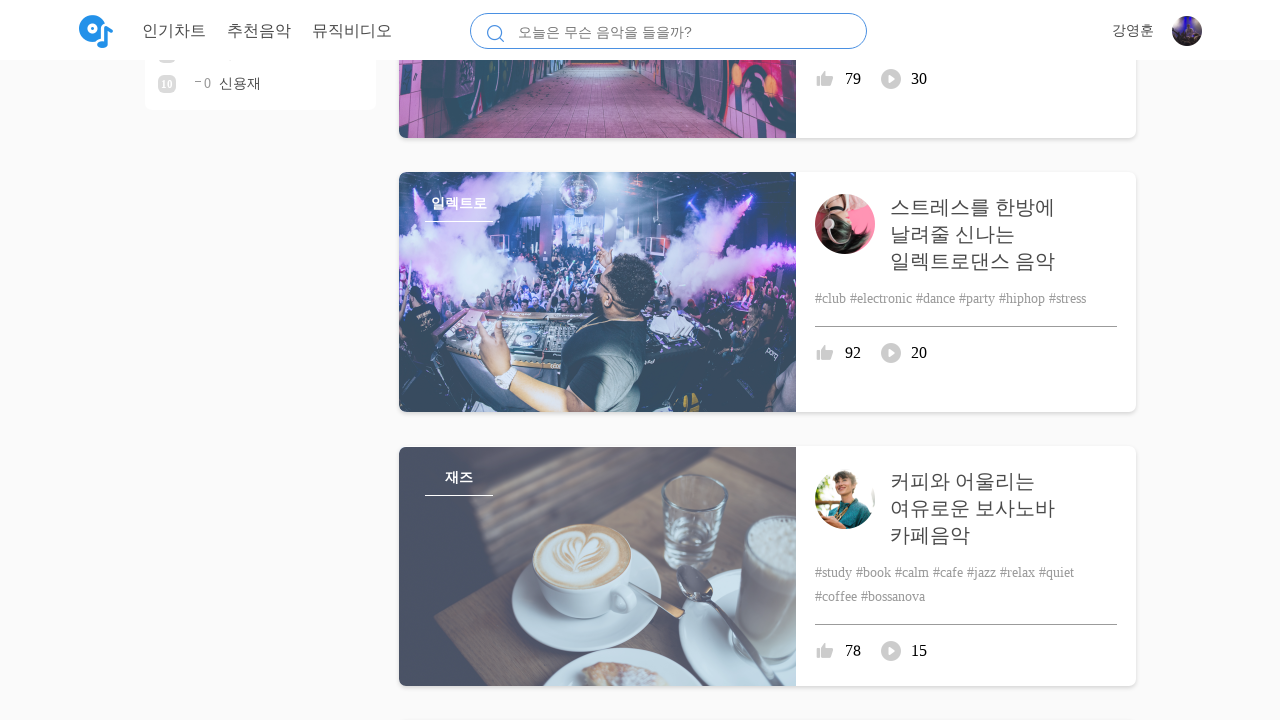

Evaluated new scroll height to check if more content loaded
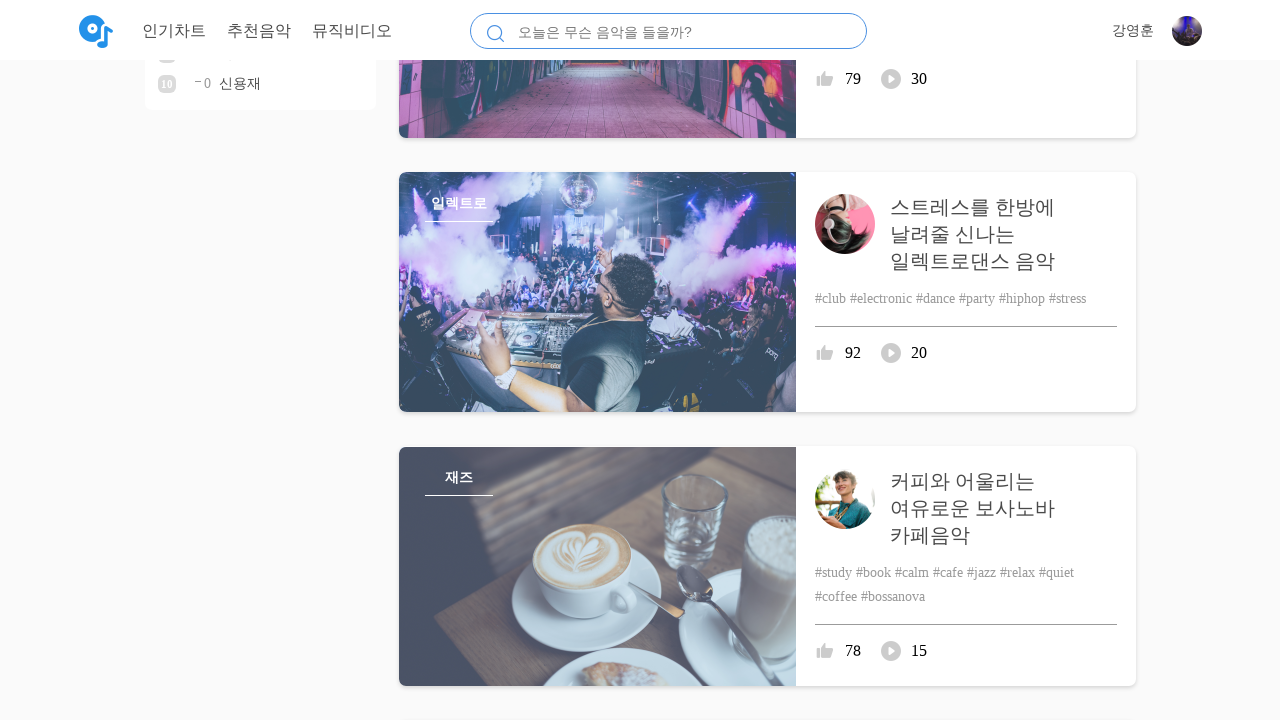

Scrolled to bottom of page to load dynamic content
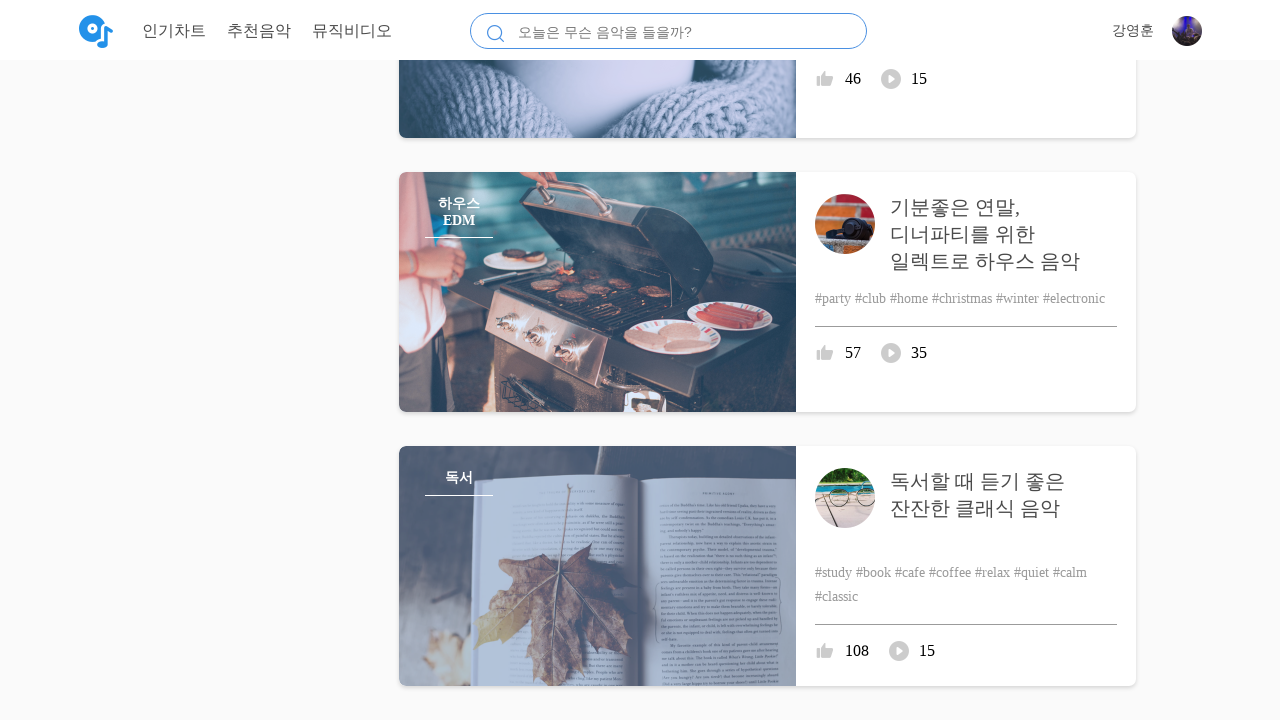

Waited 500ms for new content to load
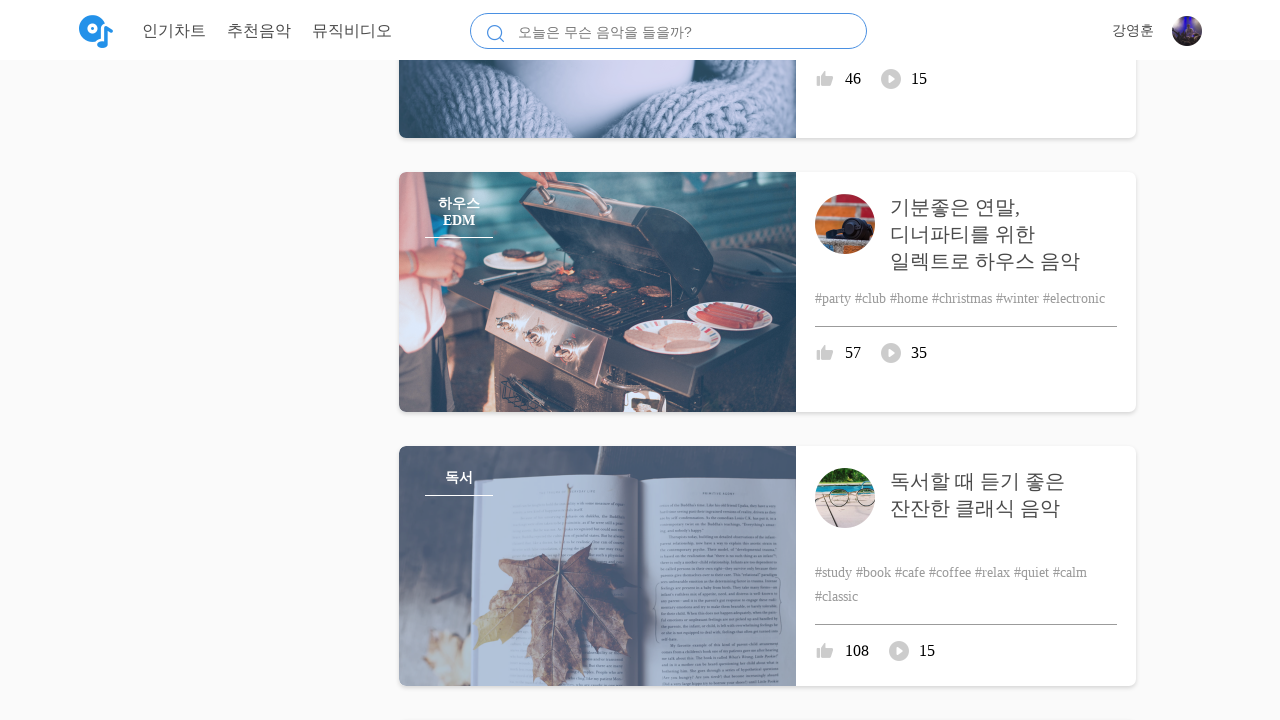

Evaluated new scroll height to check if more content loaded
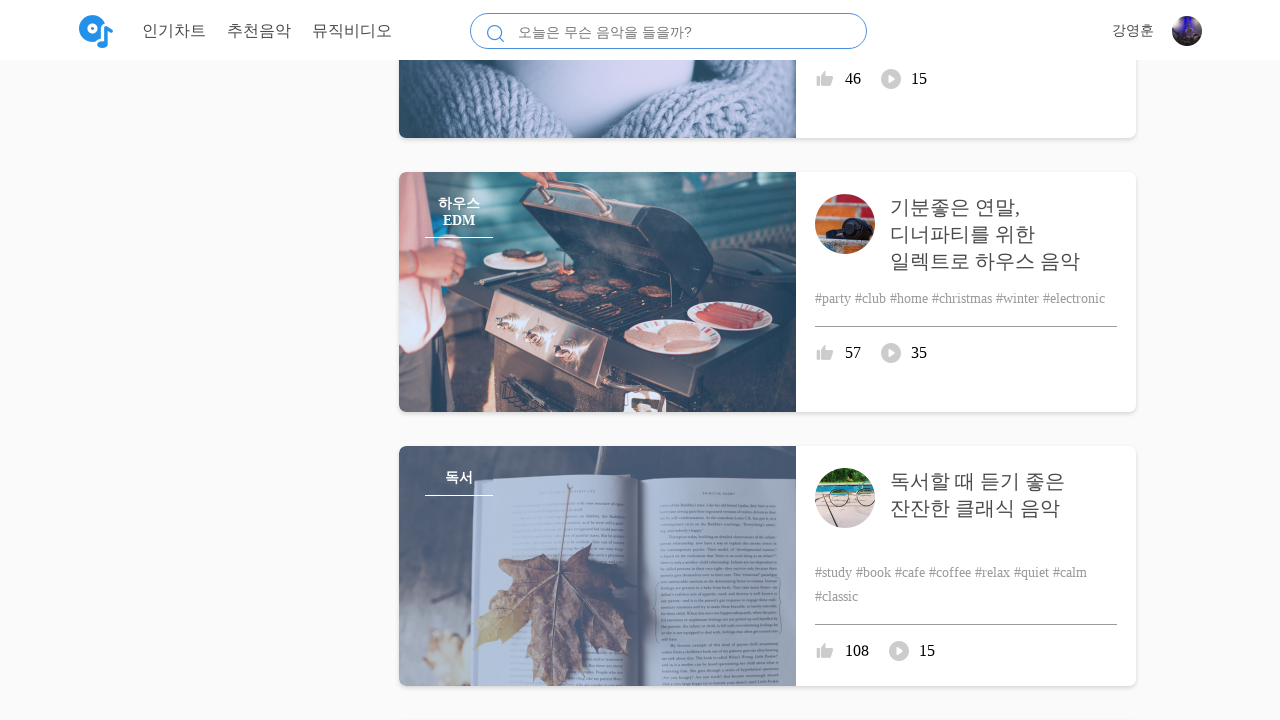

Scrolled to bottom of page to load dynamic content
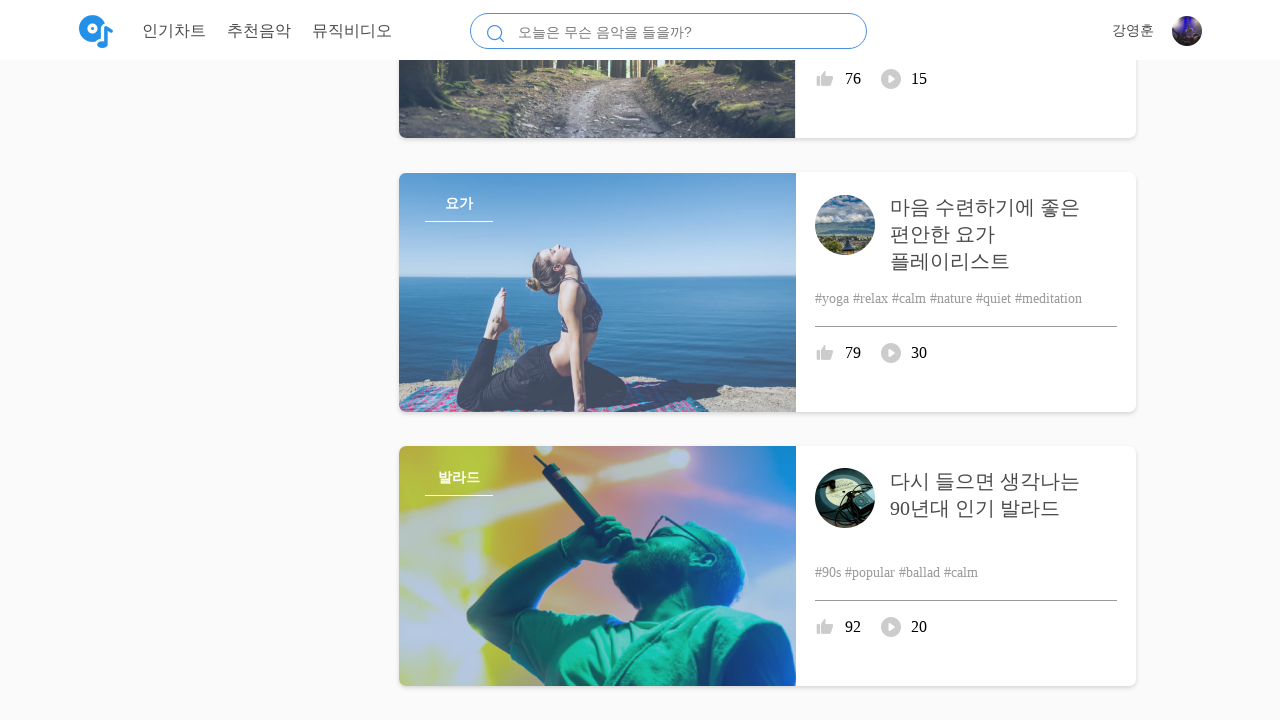

Waited 500ms for new content to load
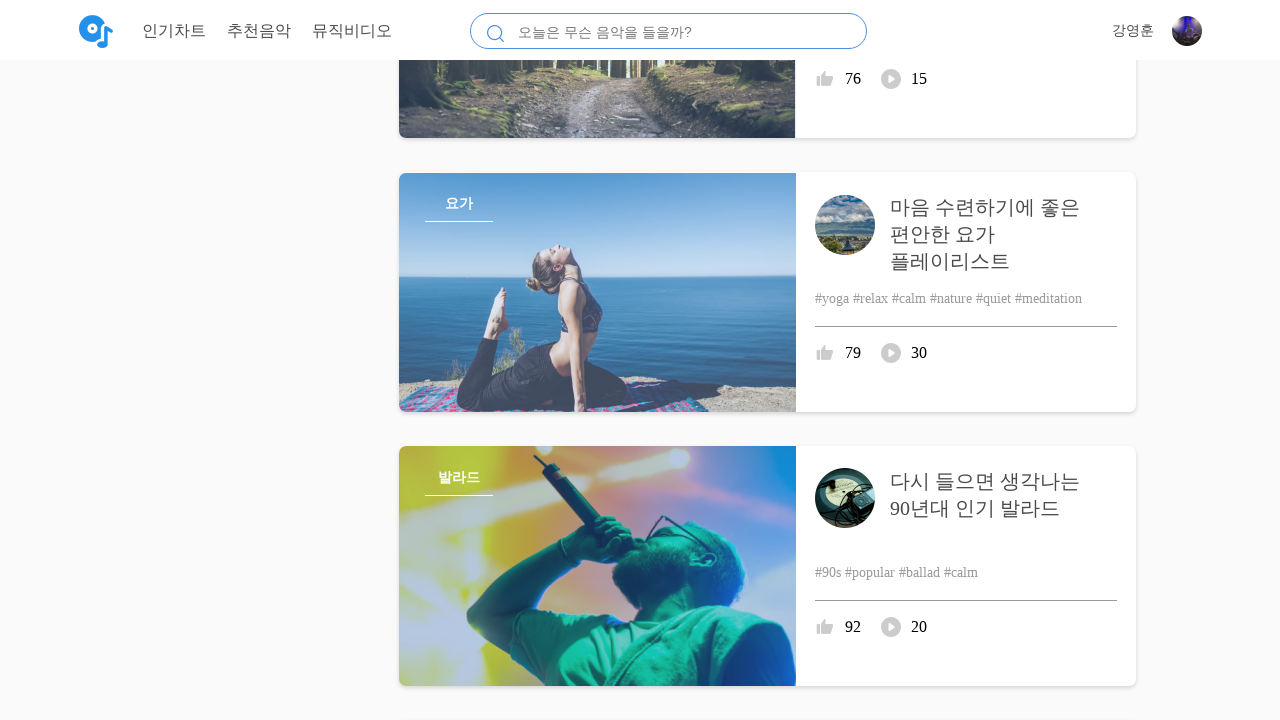

Evaluated new scroll height to check if more content loaded
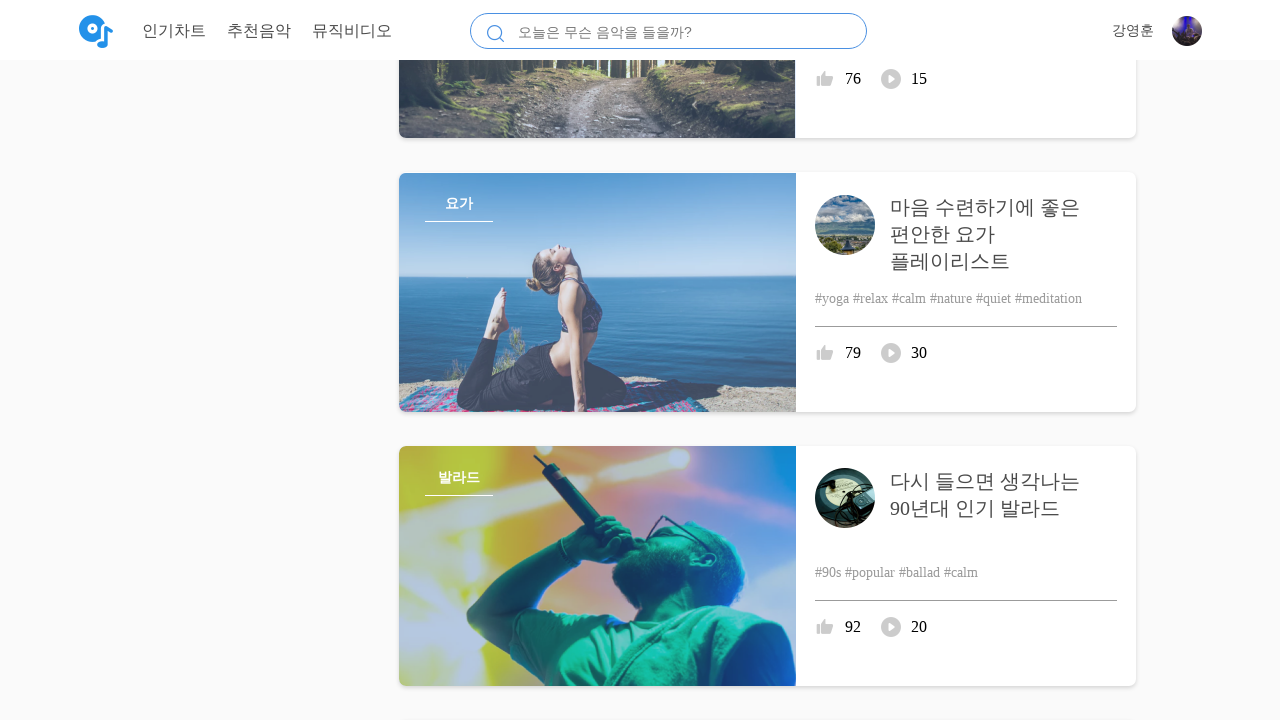

Scrolled to bottom of page to load dynamic content
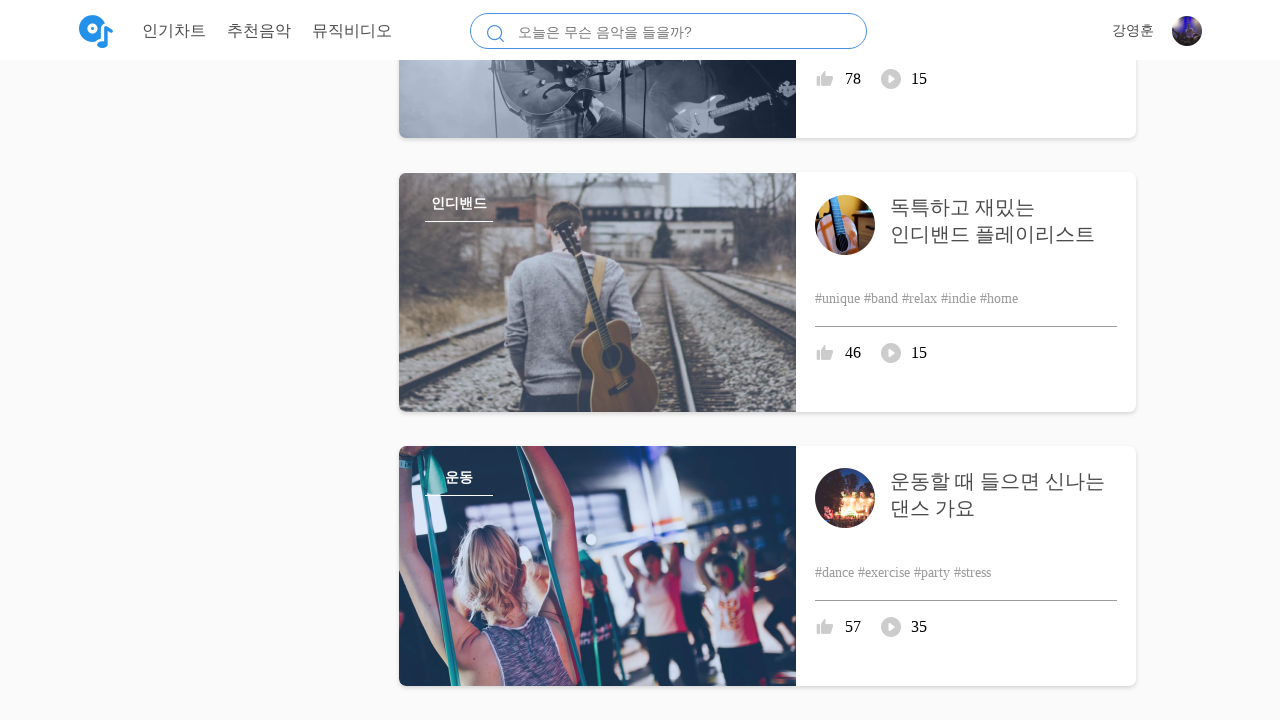

Waited 500ms for new content to load
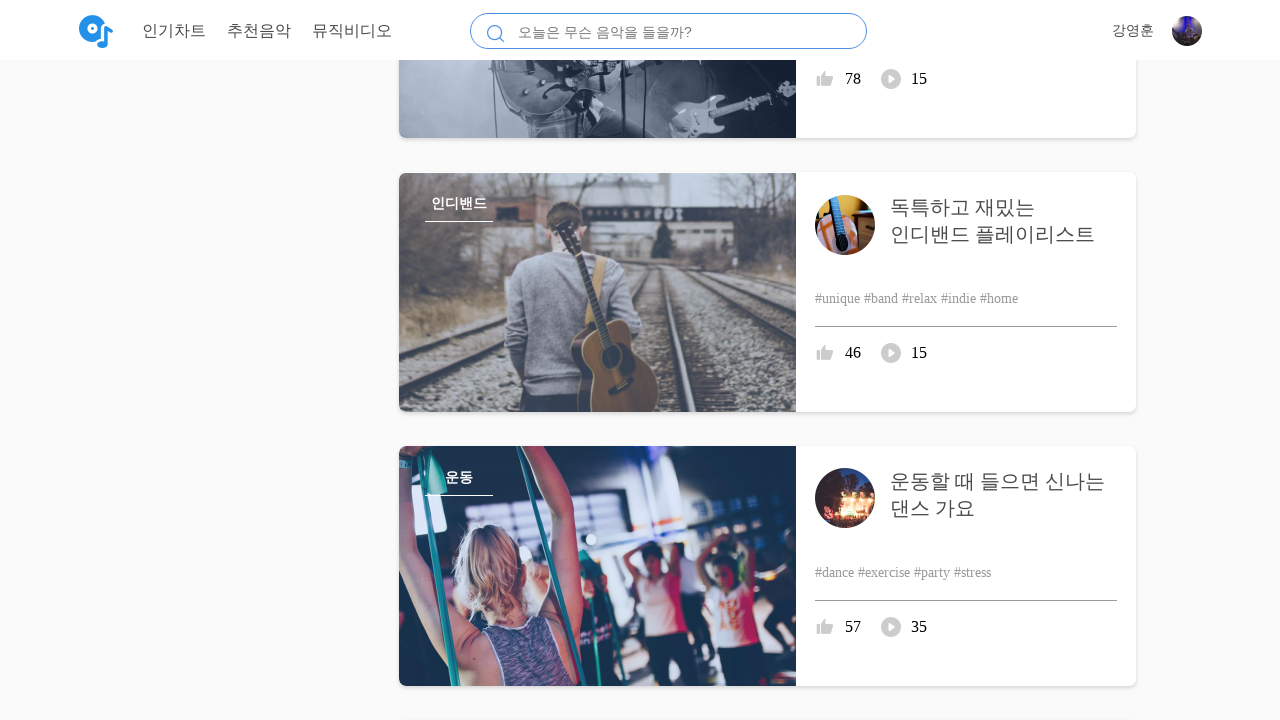

Evaluated new scroll height to check if more content loaded
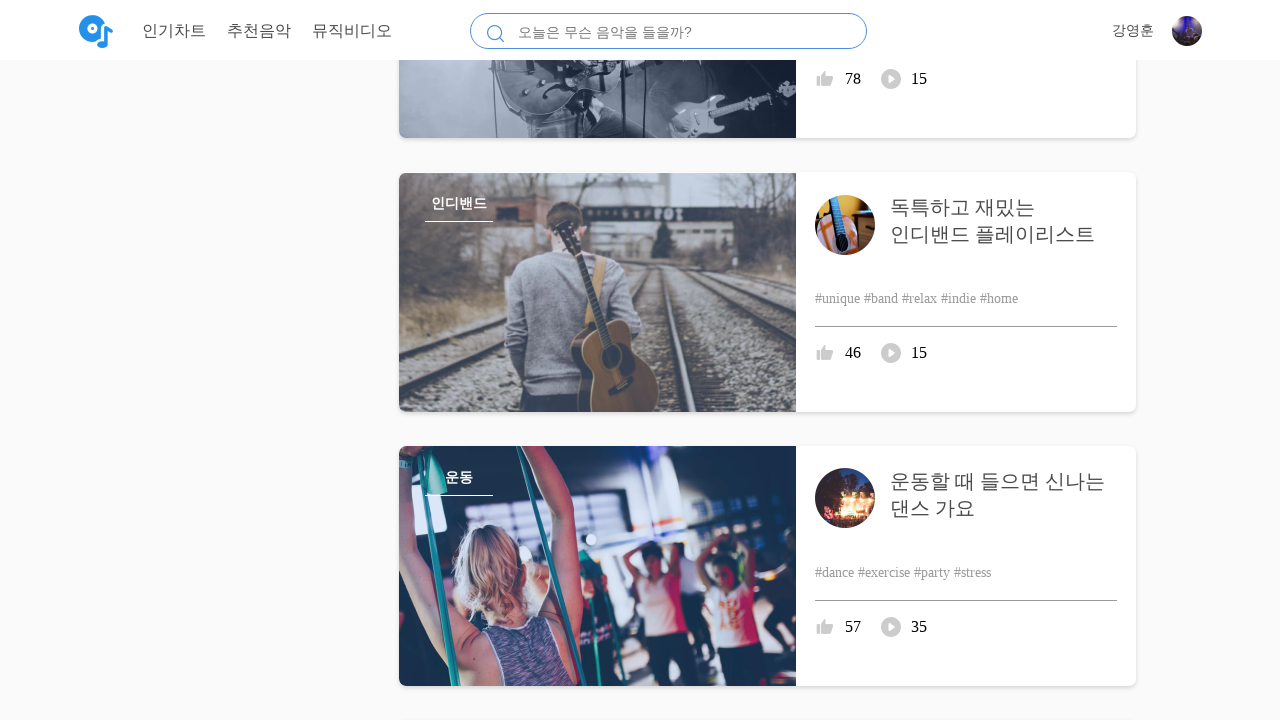

Scrolled to bottom of page to load dynamic content
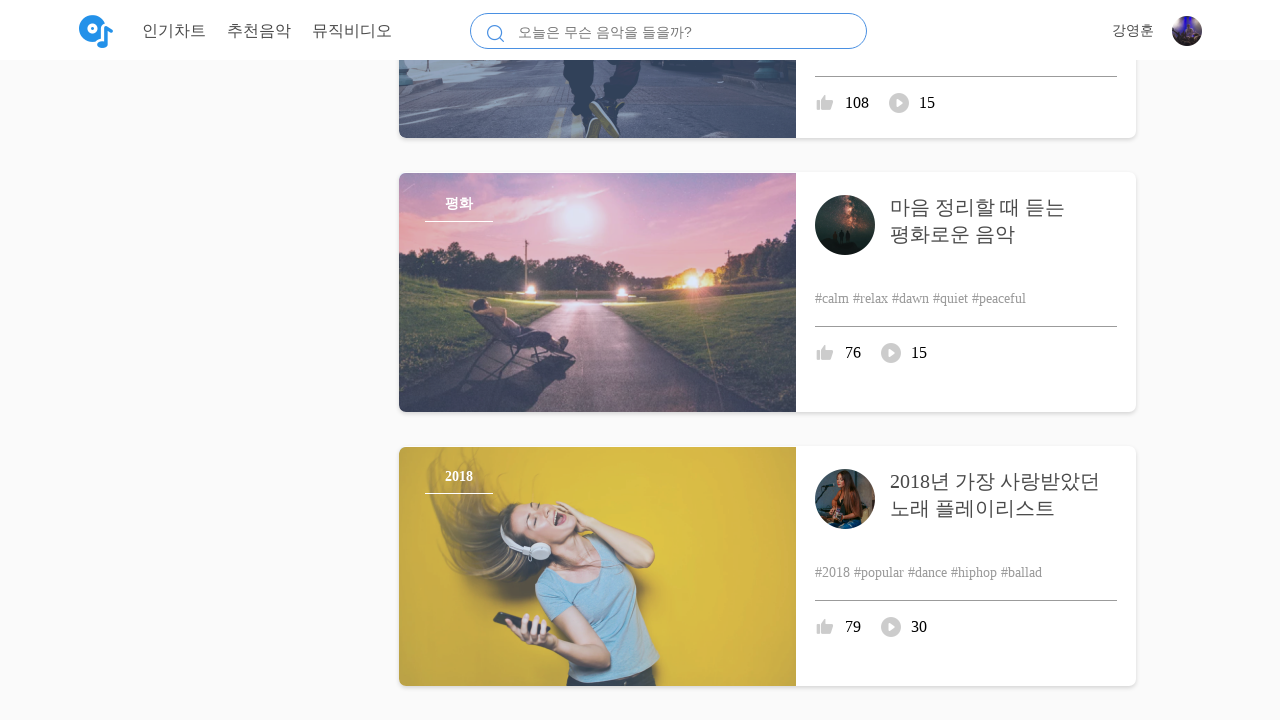

Waited 500ms for new content to load
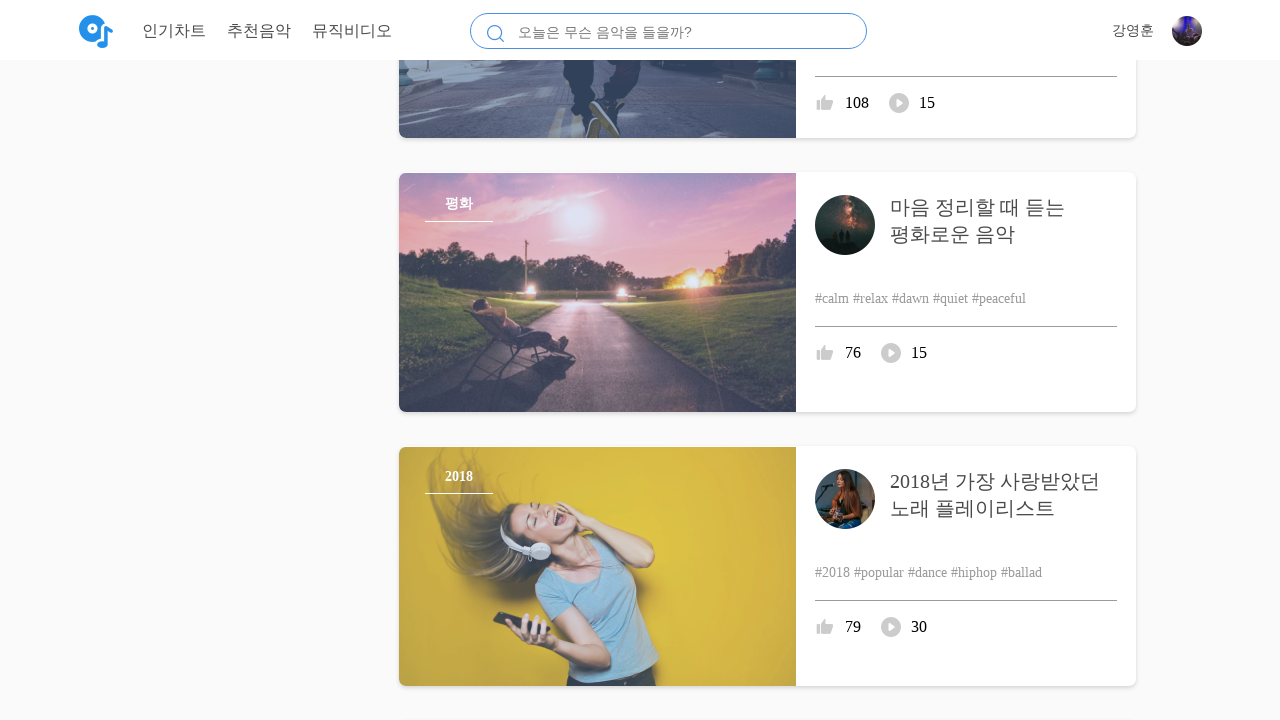

Evaluated new scroll height to check if more content loaded
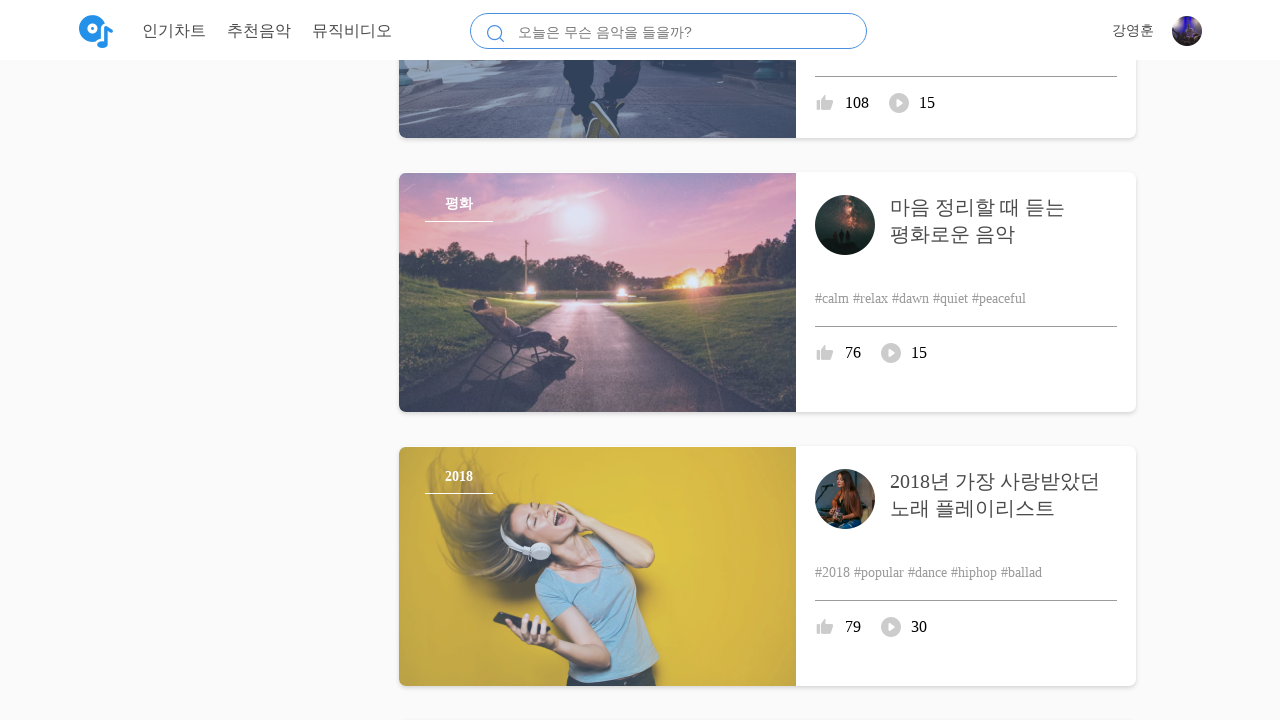

Scrolled to bottom of page to load dynamic content
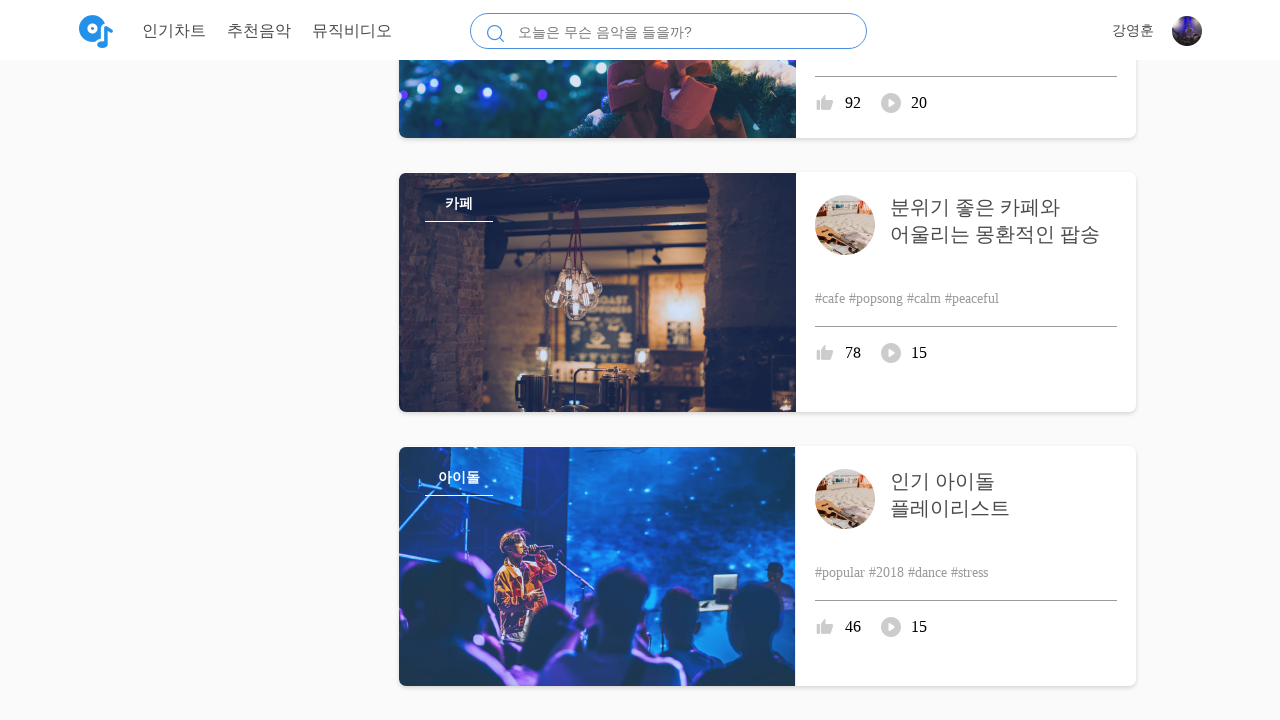

Waited 500ms for new content to load
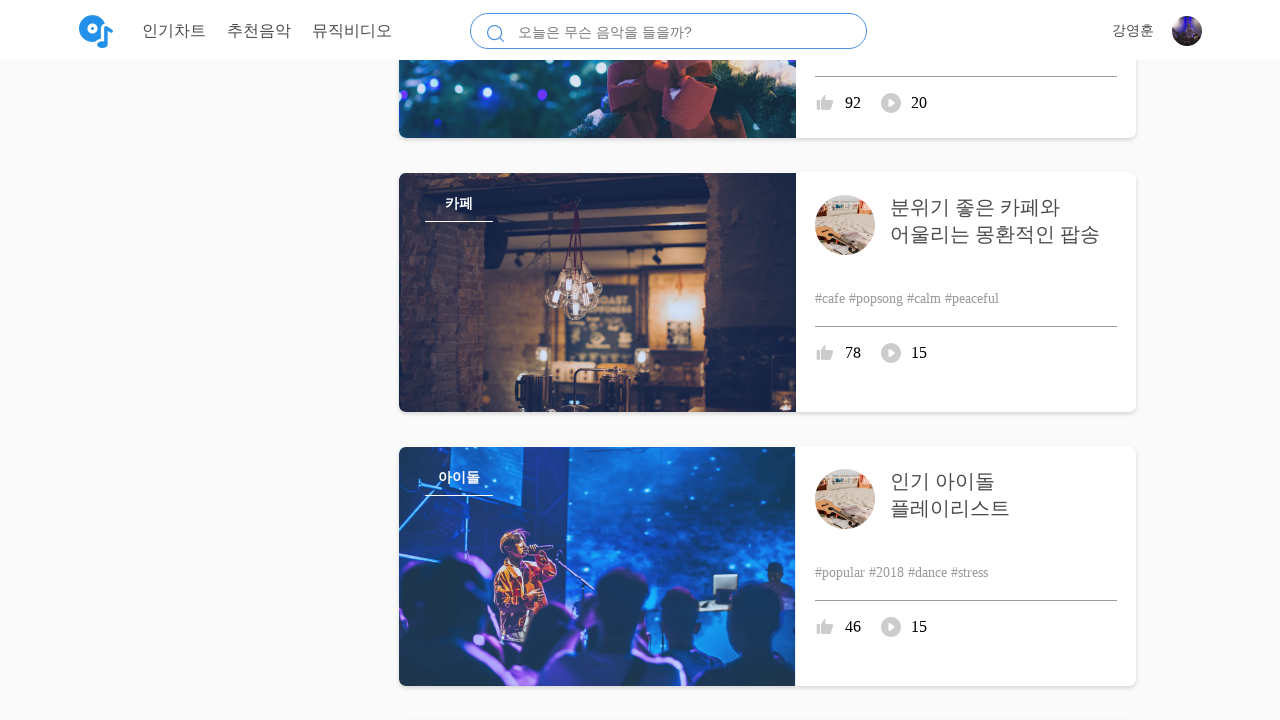

Evaluated new scroll height to check if more content loaded
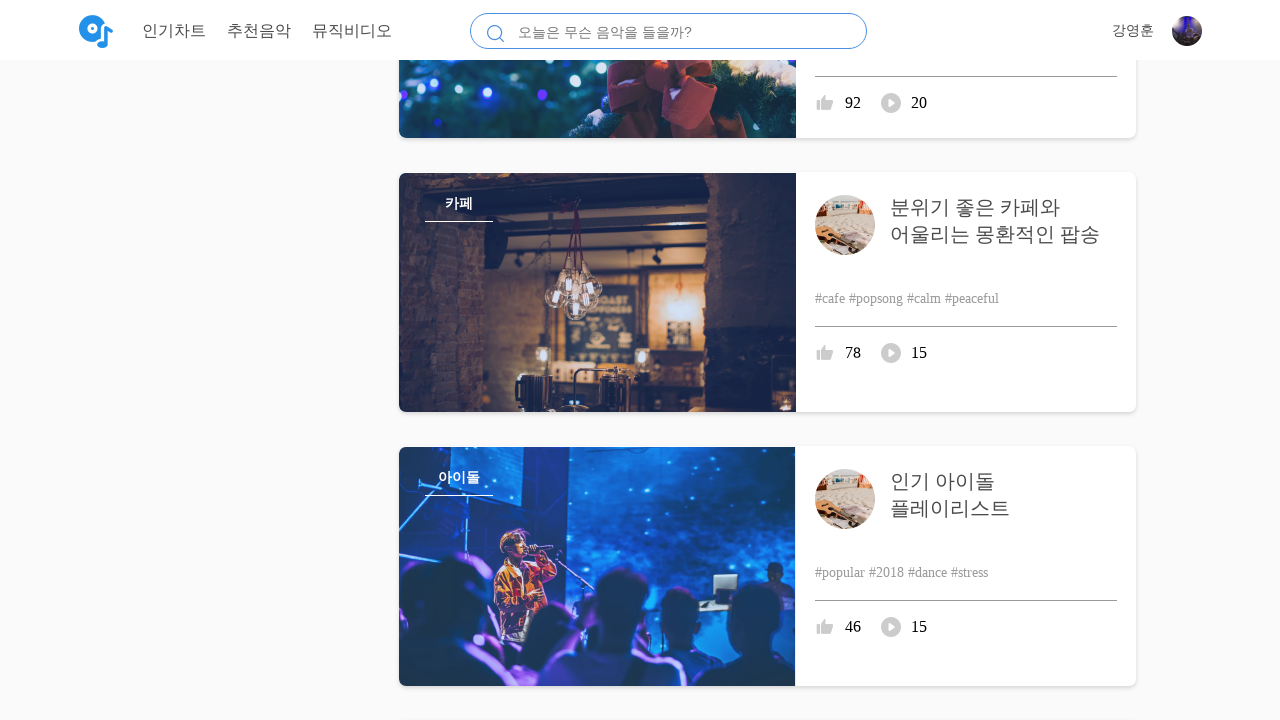

Scrolled to bottom of page to load dynamic content
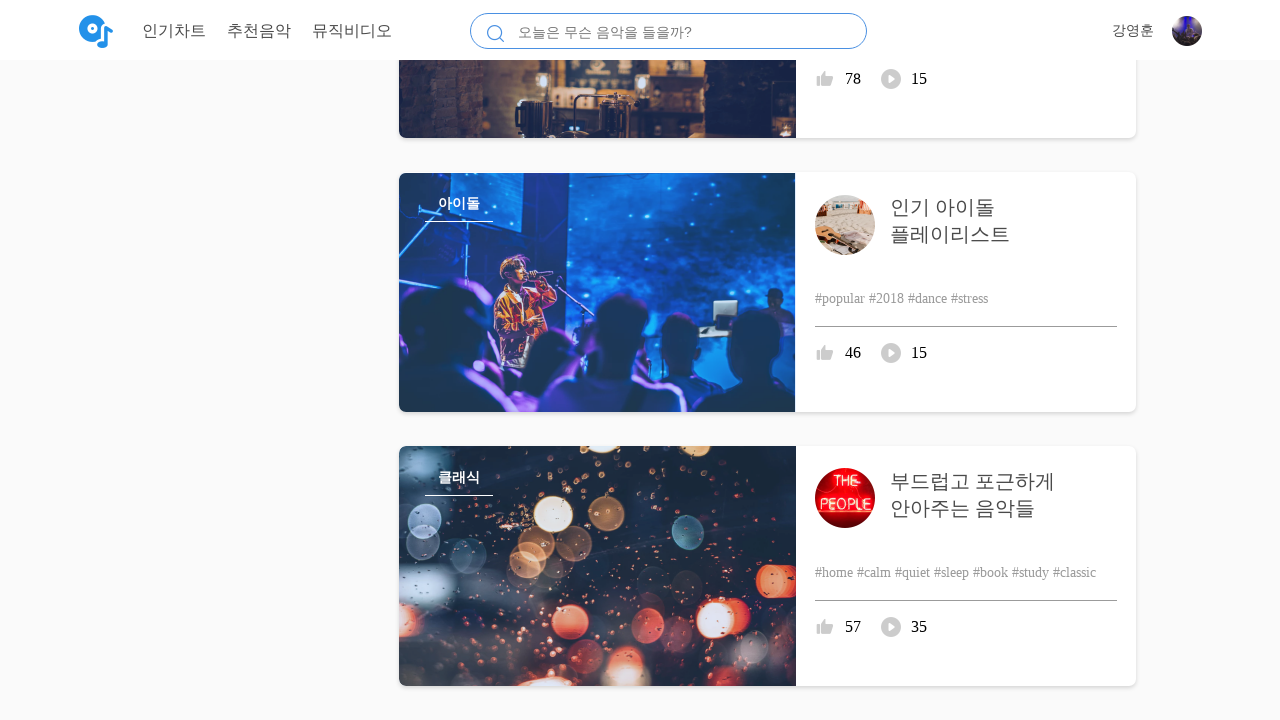

Waited 500ms for new content to load
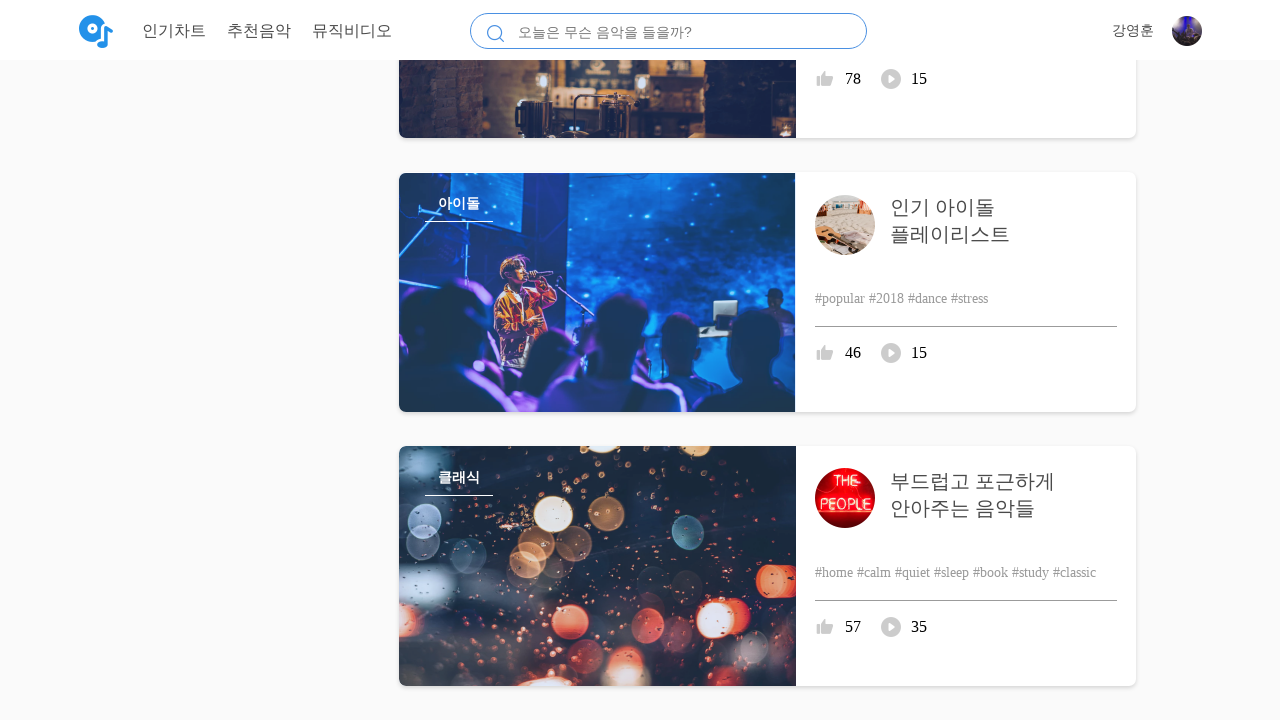

Evaluated new scroll height to check if more content loaded
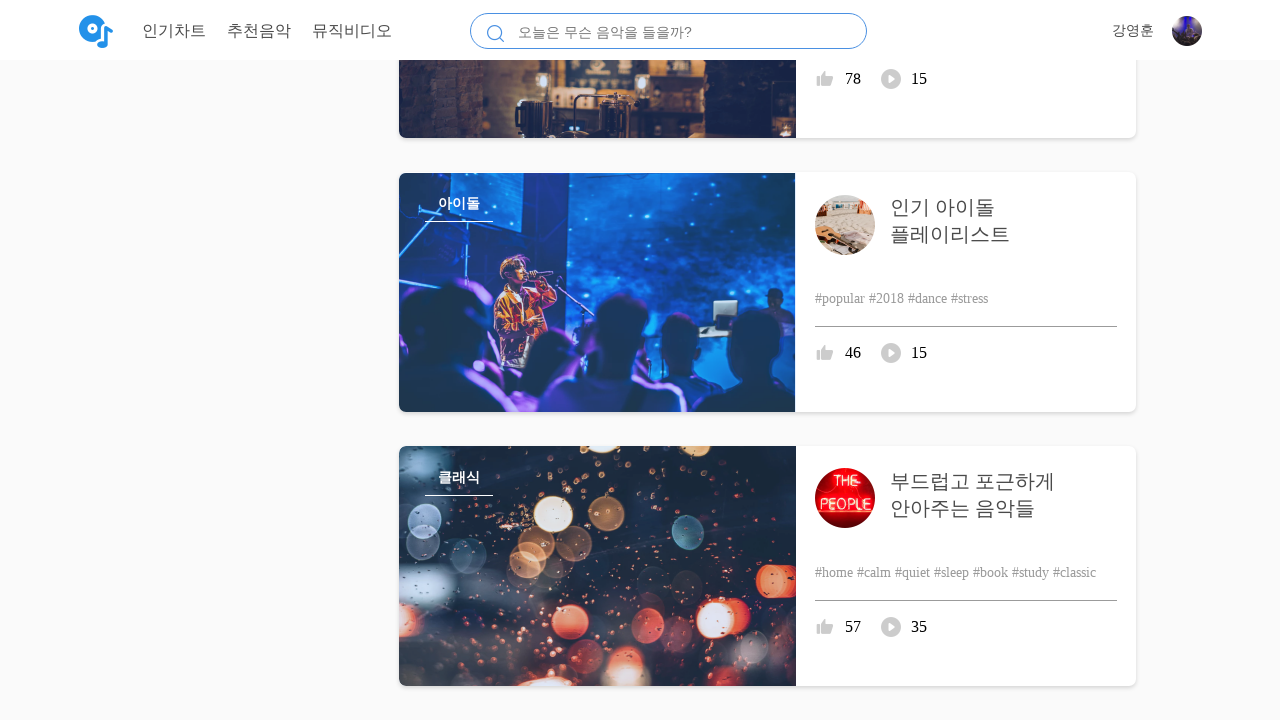

Verified playlist metadata elements are present after scrolling
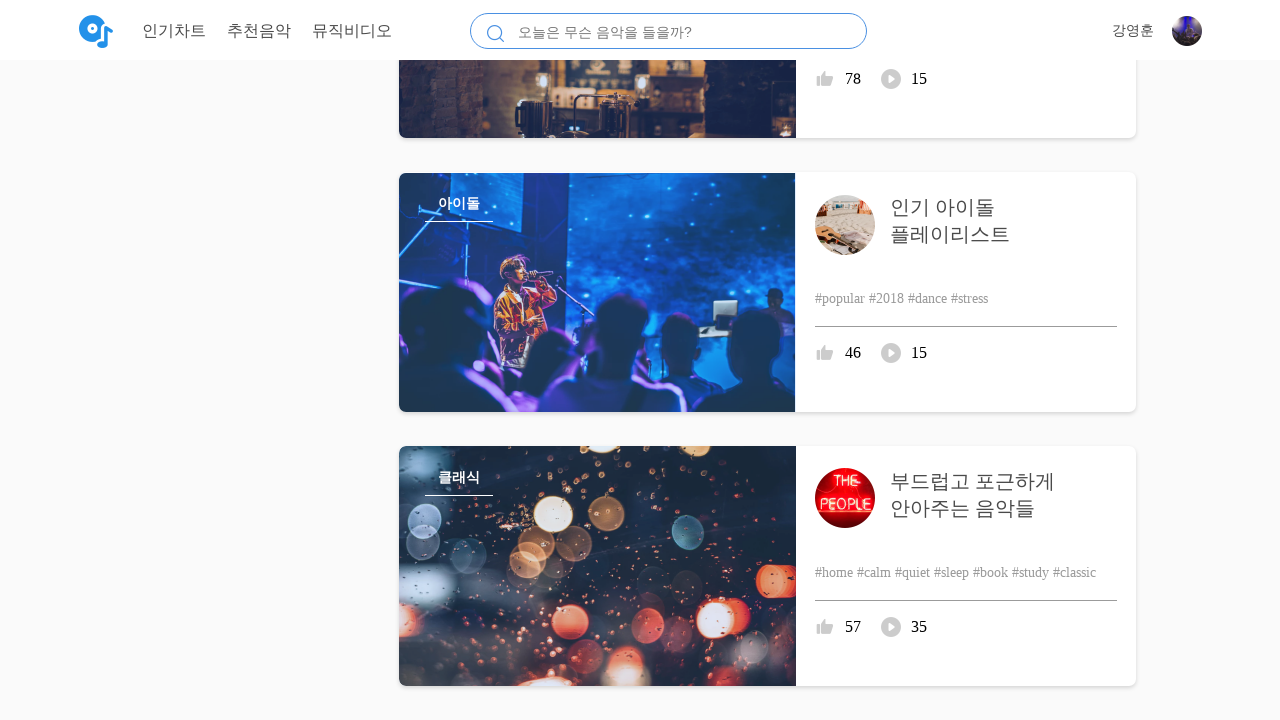

Verified playlist title elements are visible
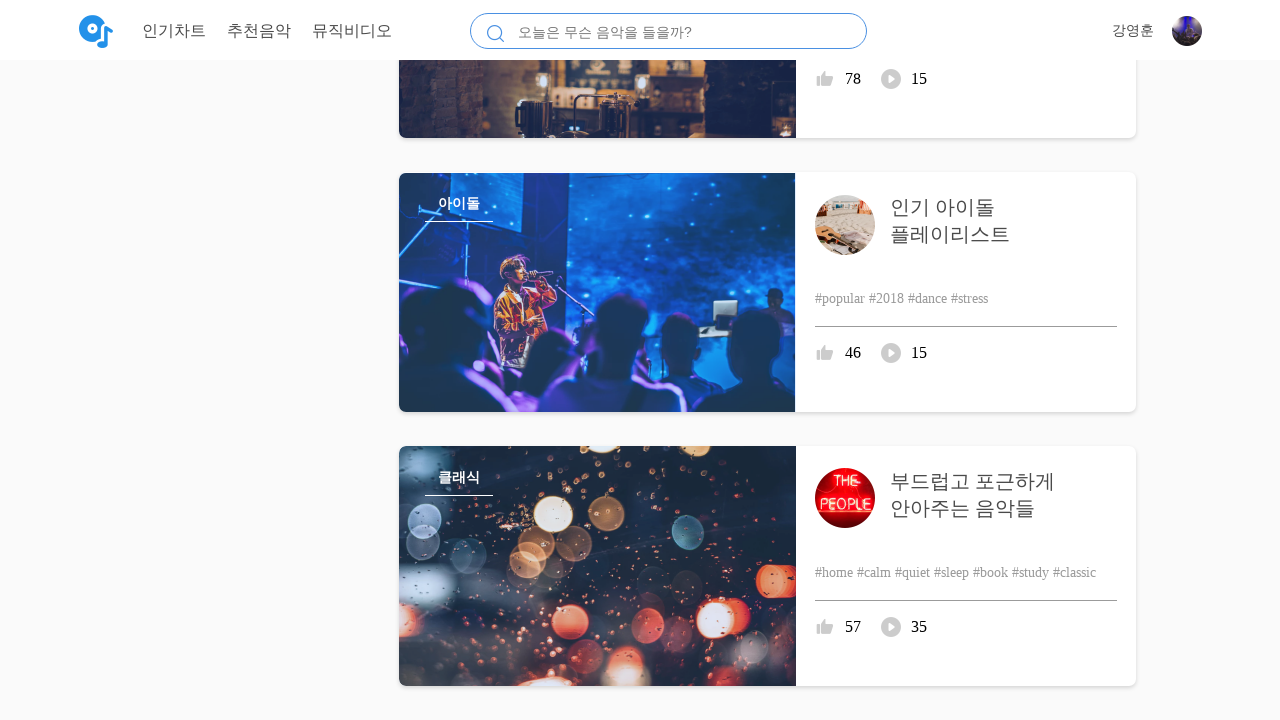

Verified playlist tags elements are visible
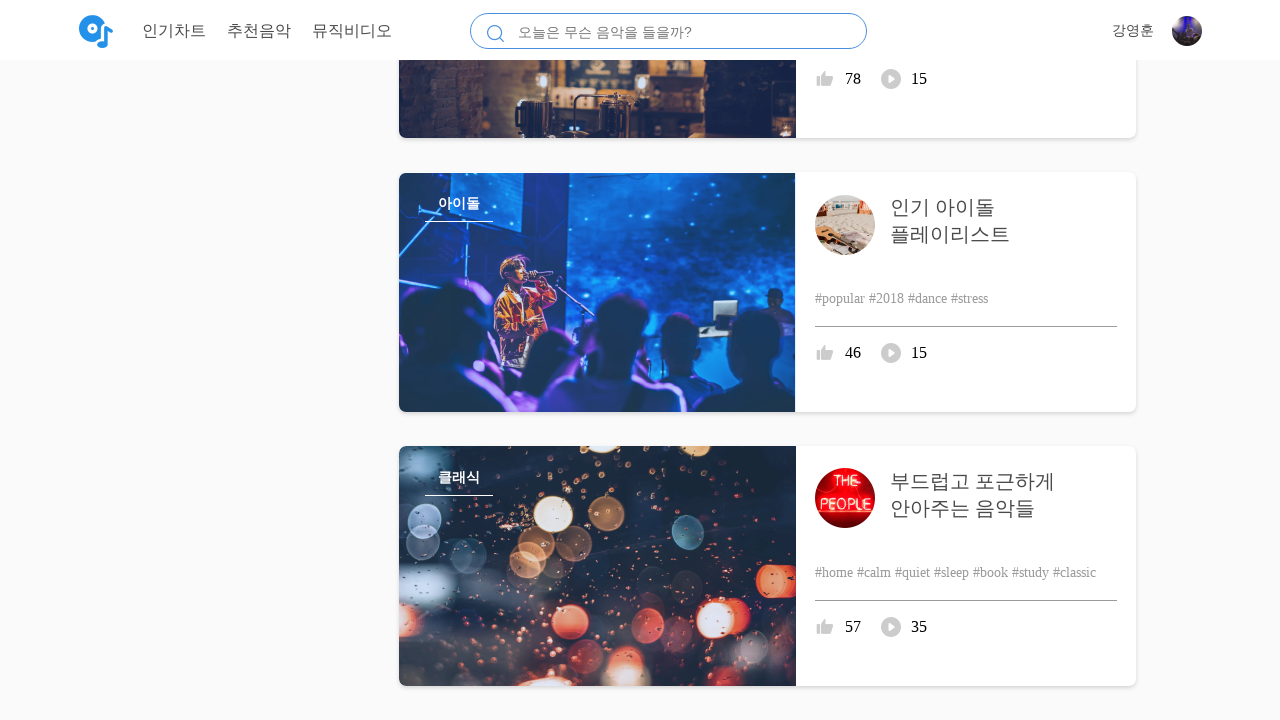

Verified like count elements are visible
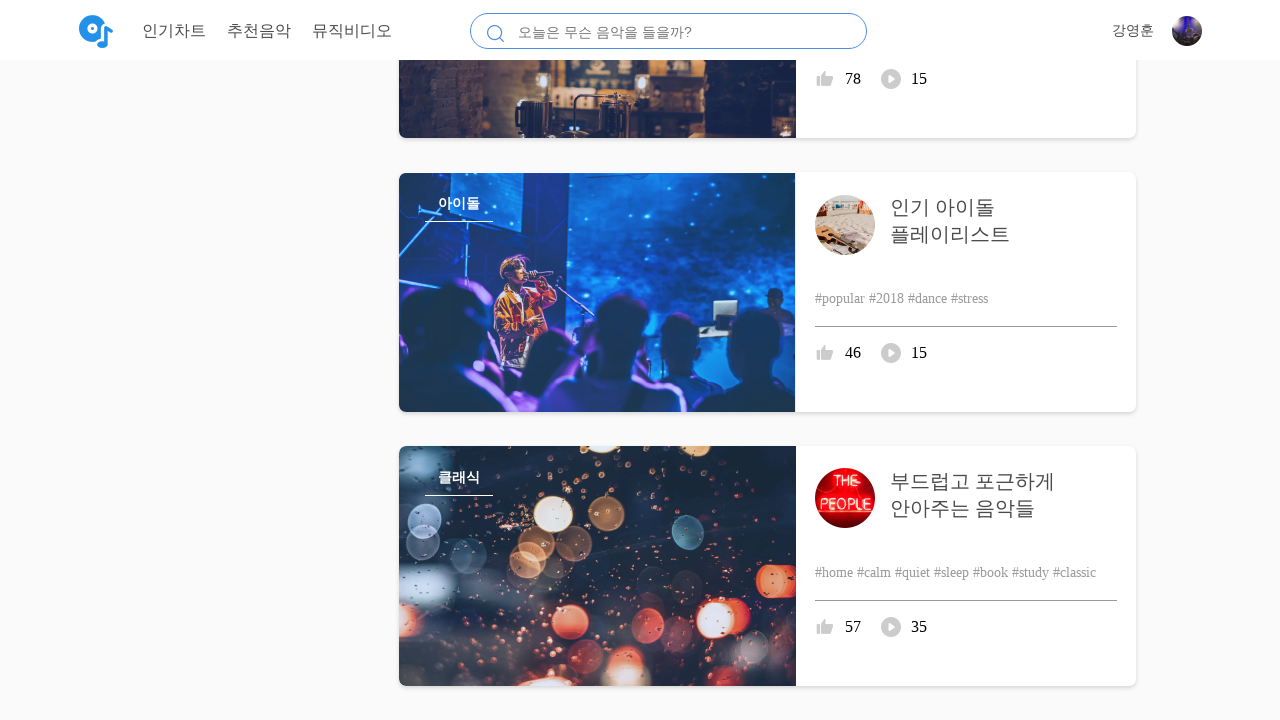

Verified music count elements are visible
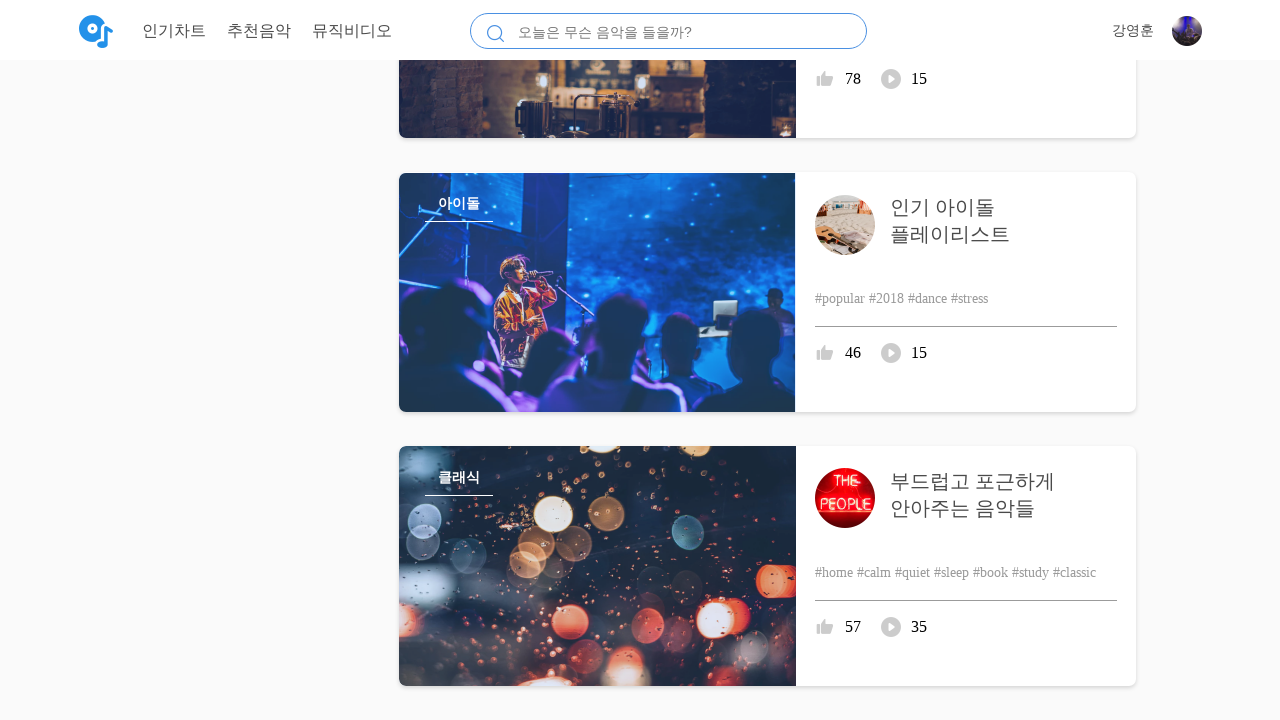

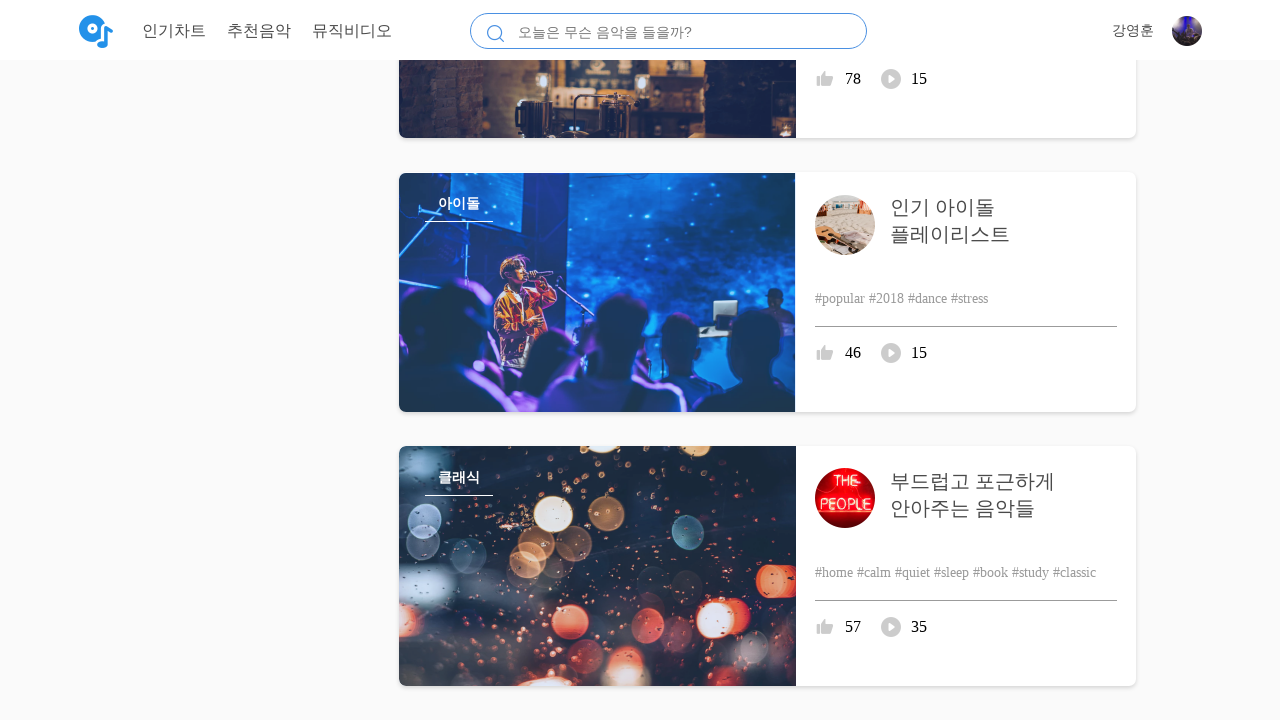